Clicks on Projects navigation link and verifies all project-related external links have correct href attributes

Starting URL: https://jesseheidner.com

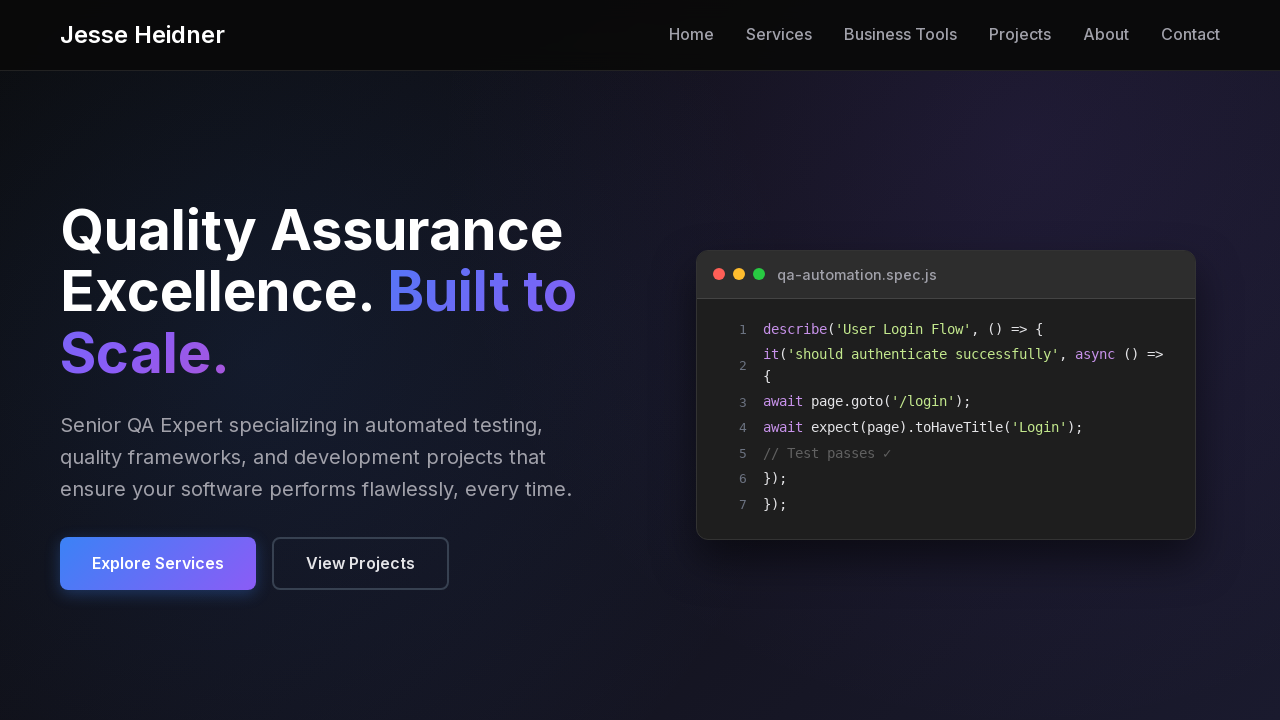

Clicked Projects navigation link at (1020, 34) on internal:role=link[name="Projects"s]
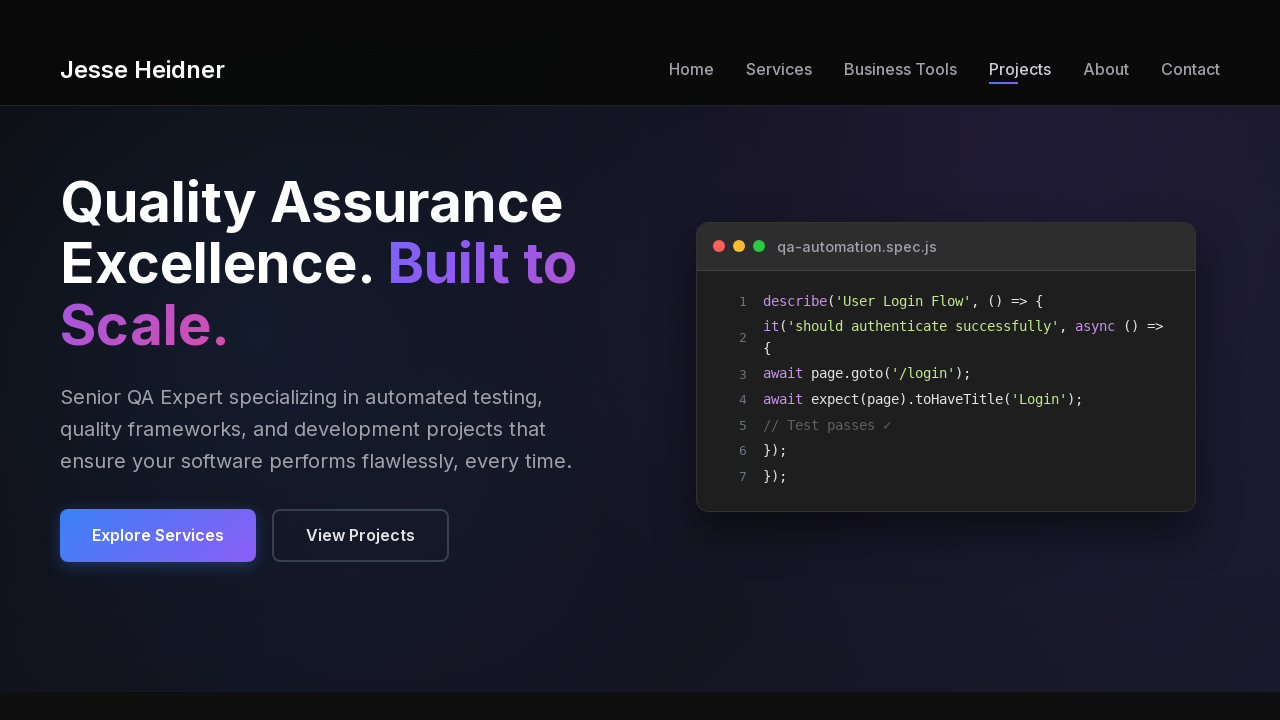

Located link element: View Code
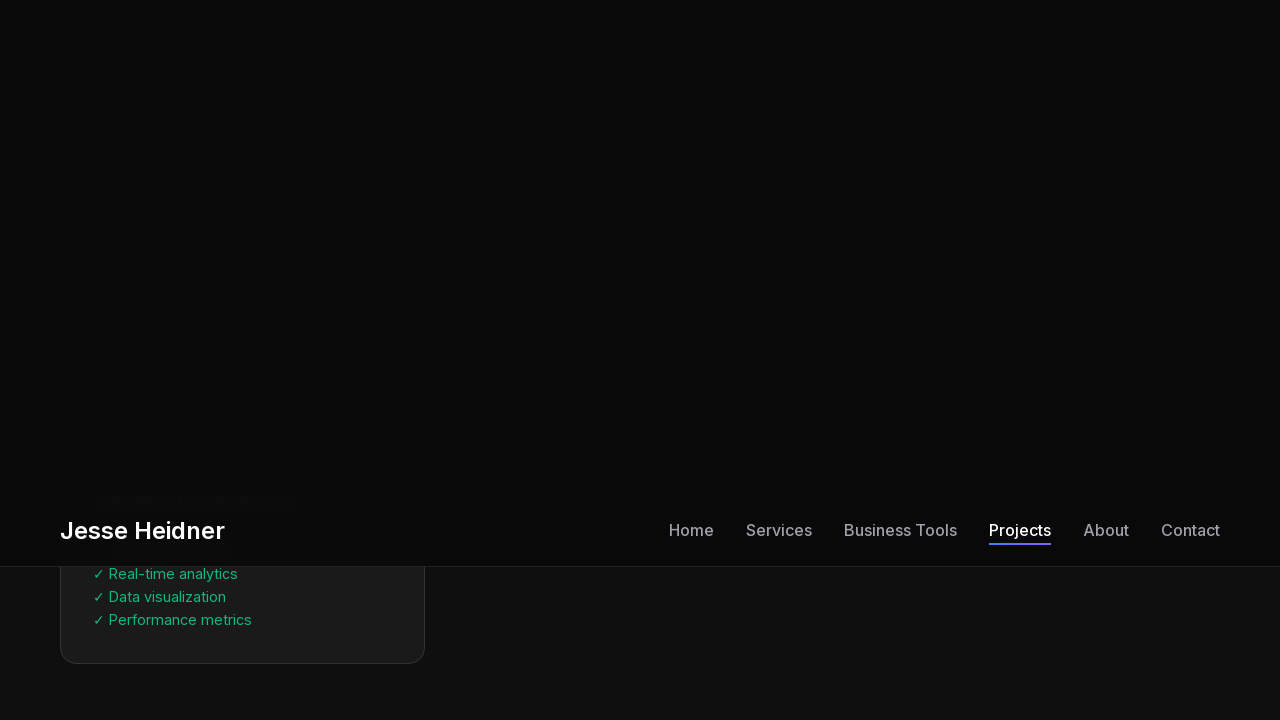

Waited for 'View Code' link to be visible
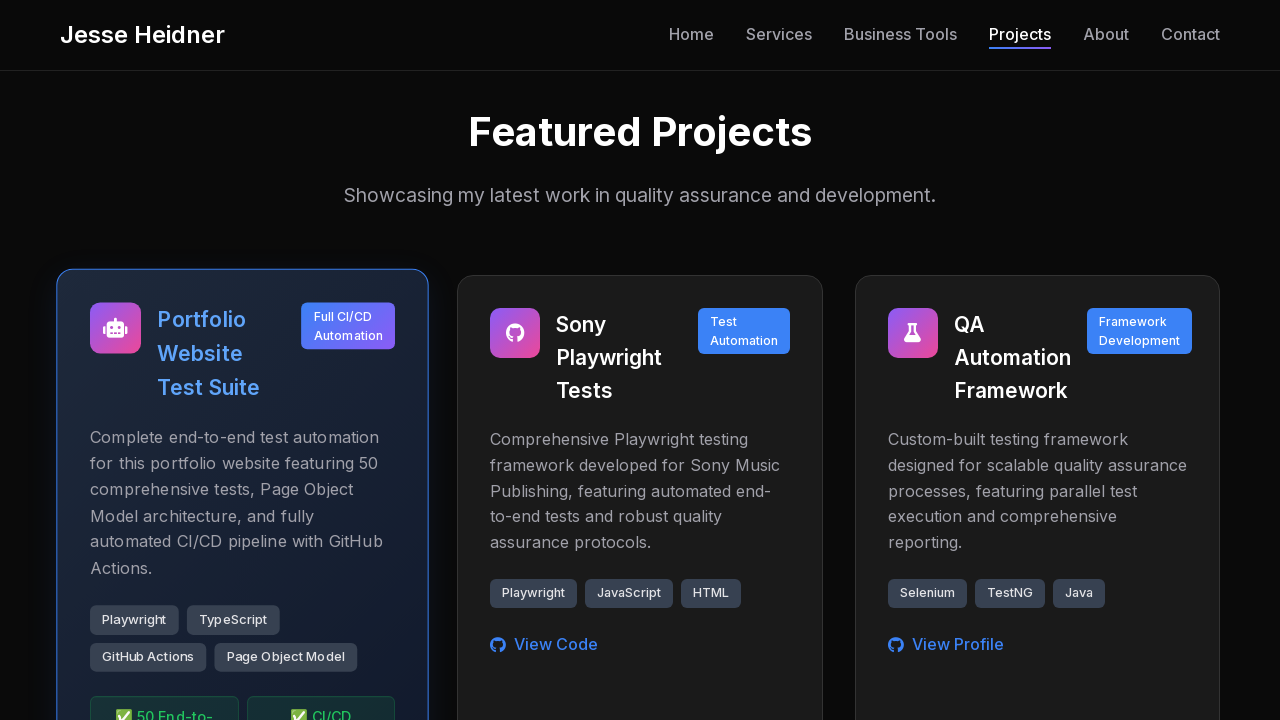

Verified 'View Code' link href matches expected URL: https://github.com/jhheidner/sony-playwright-tests
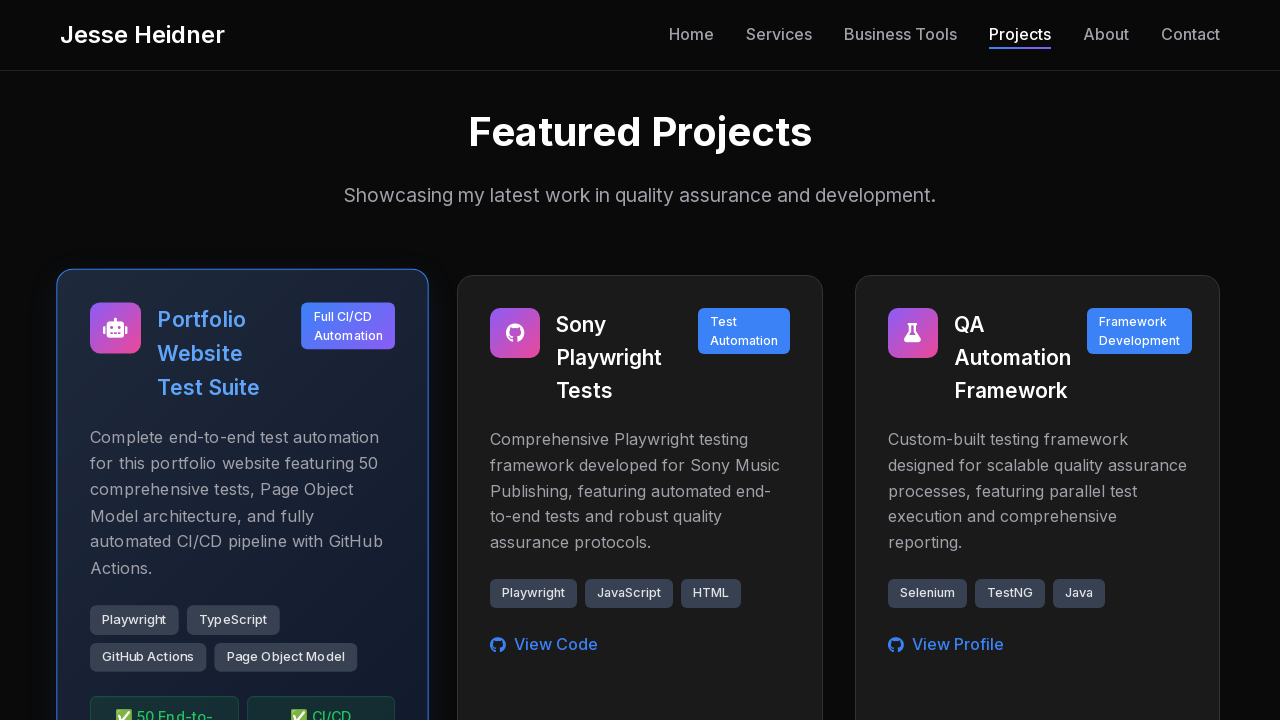

Located link element: View Profile
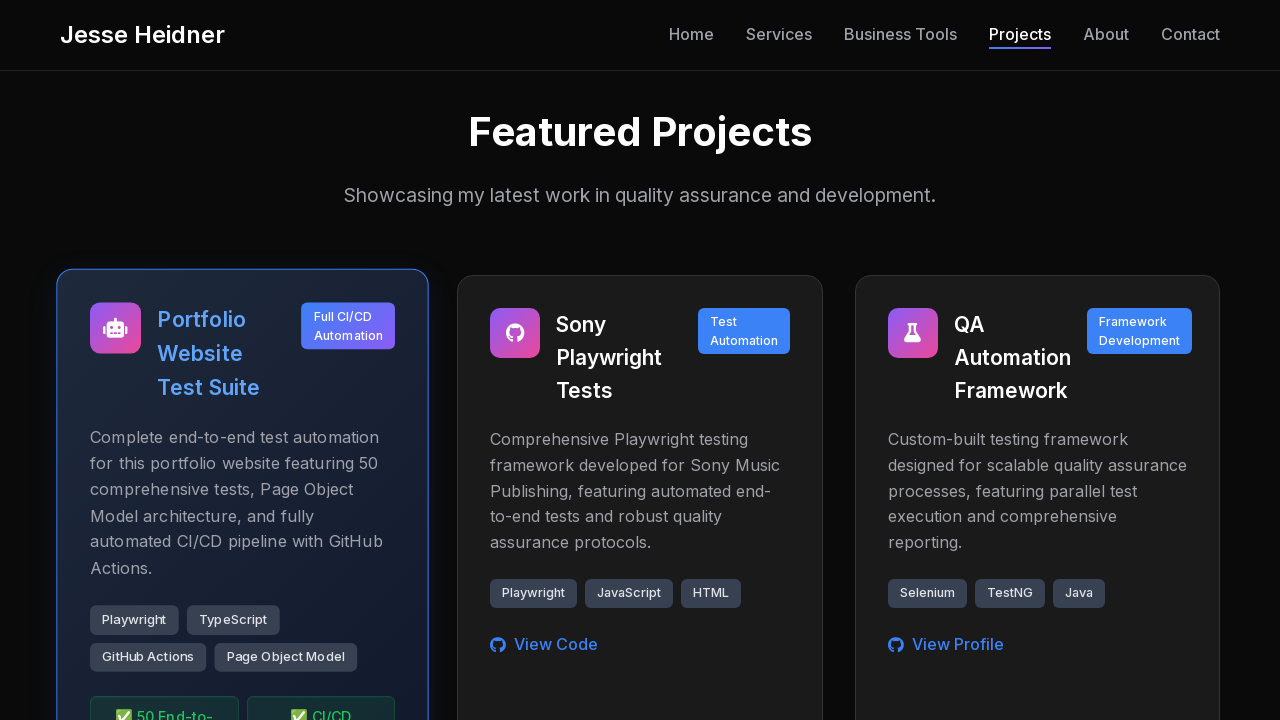

Waited for 'View Profile' link to be visible
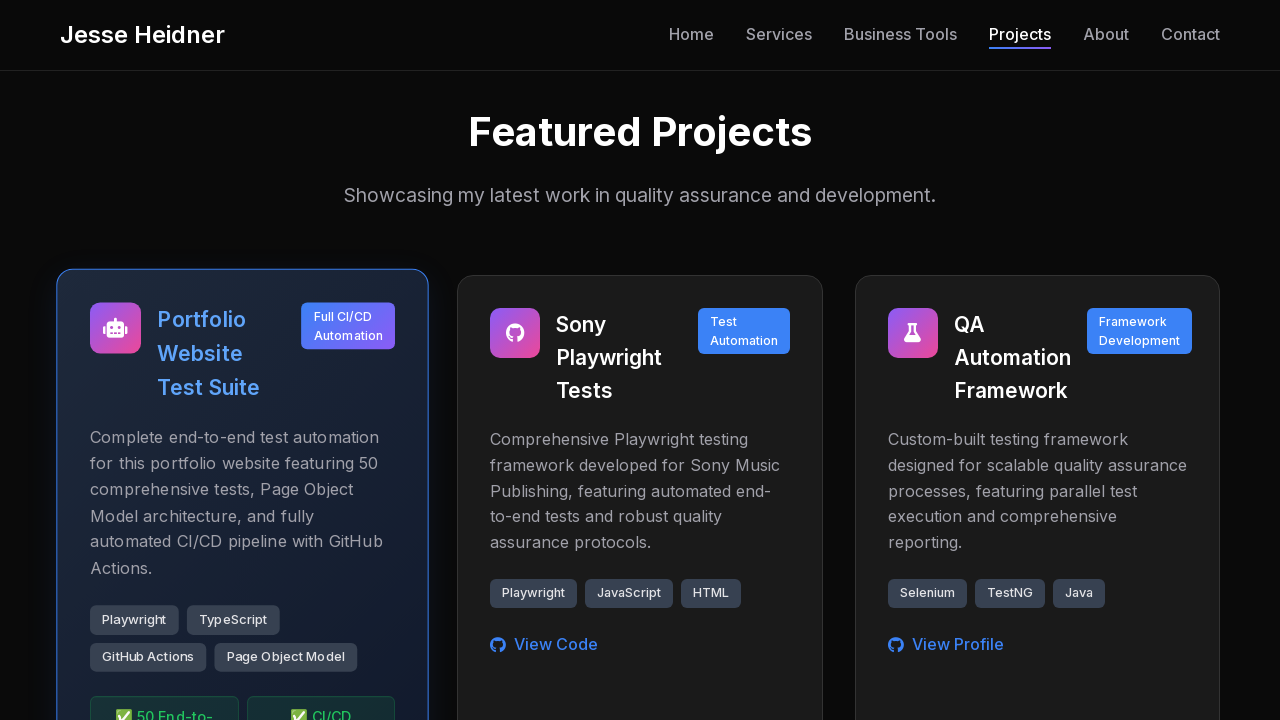

Verified 'View Profile' link href matches expected URL: https://github.com/jhheidner
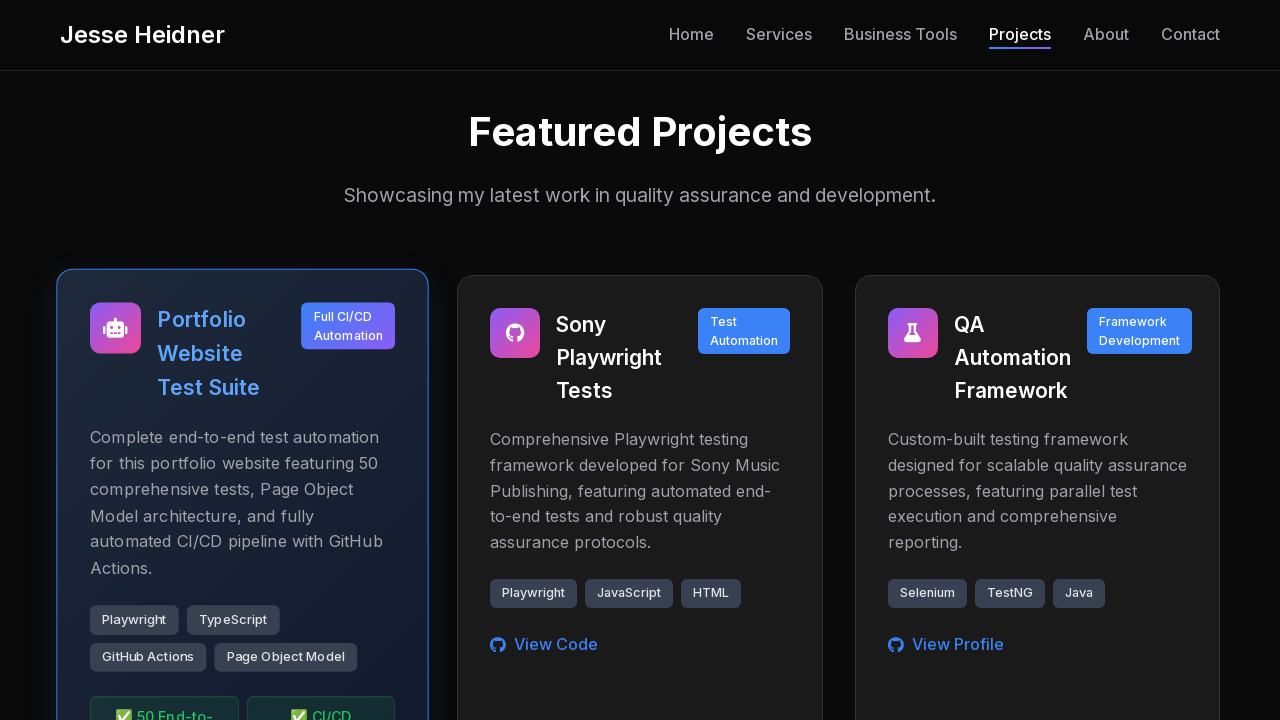

Located link element: Learn More
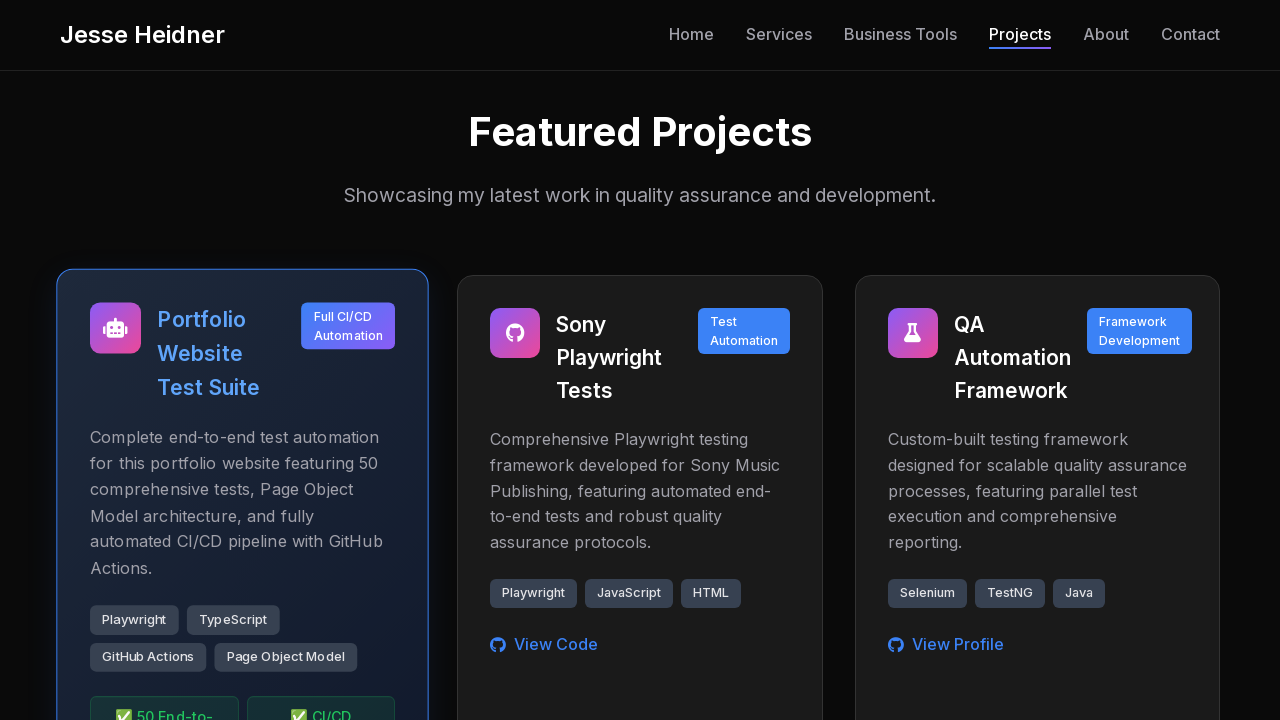

Waited for 'Learn More' link to be visible
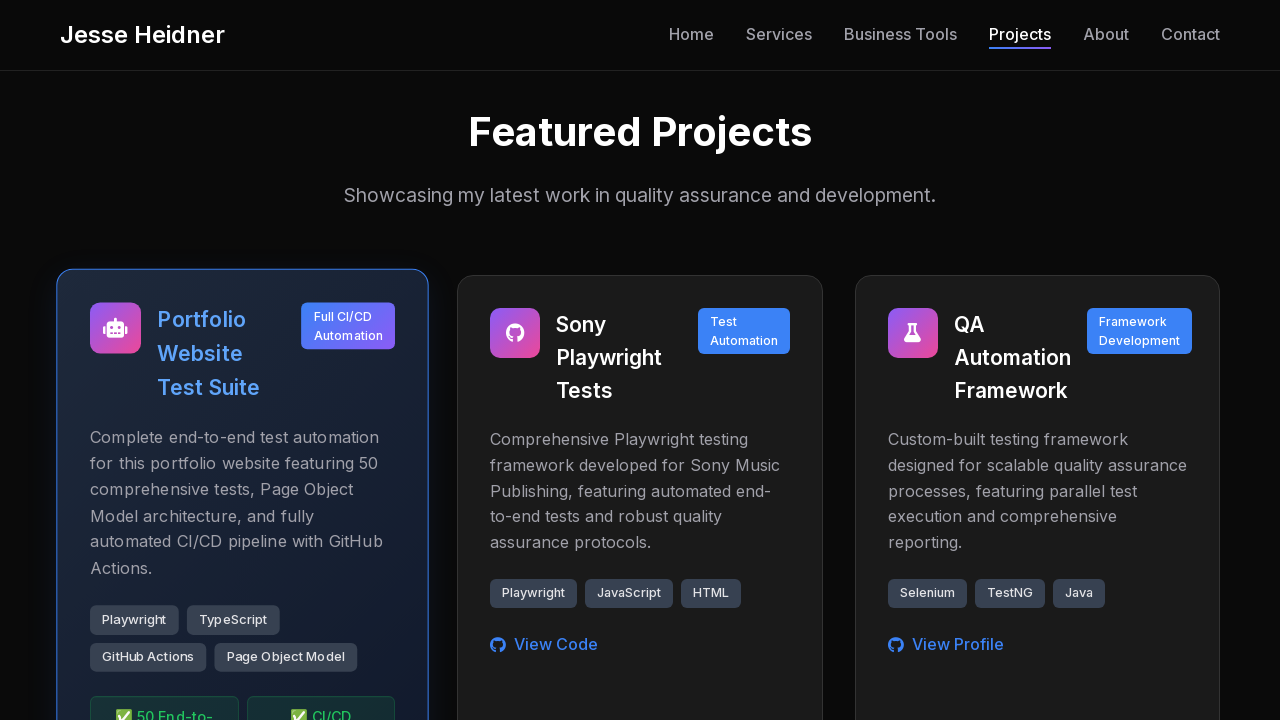

Verified 'Learn More' link href matches expected URL: https://github.com/jhheidner
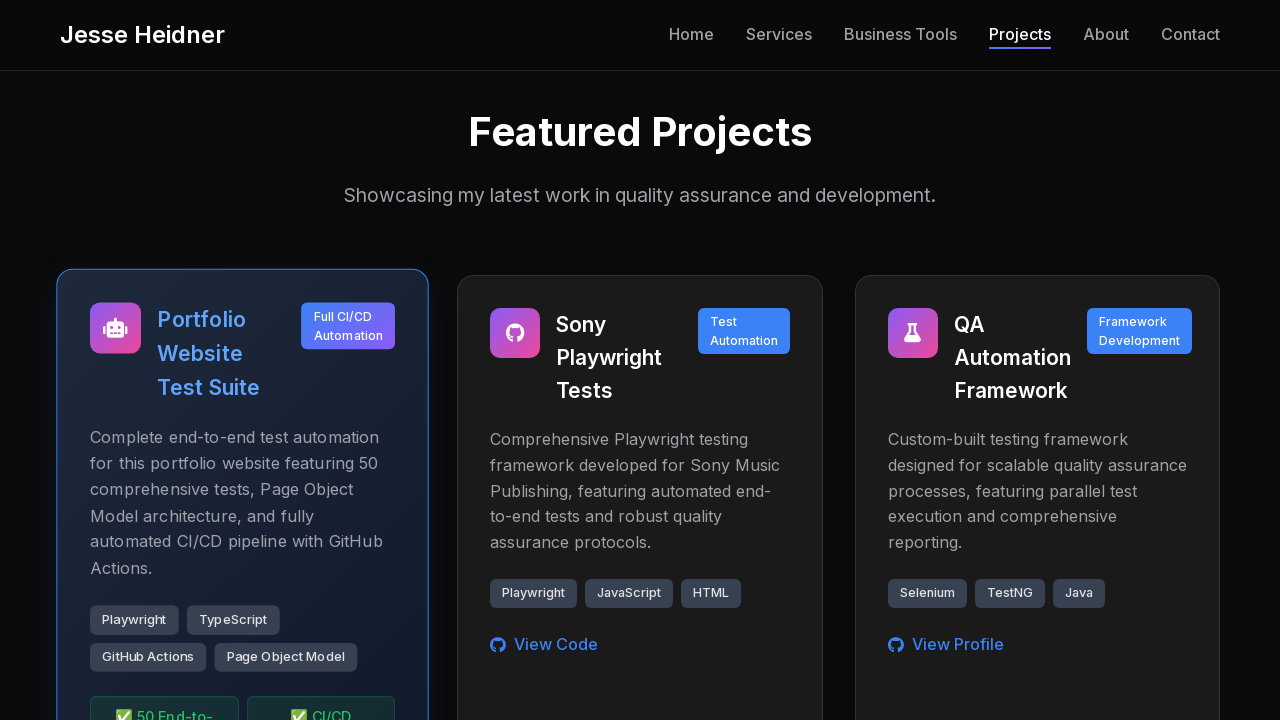

Located link element: Visit GitHub Profile
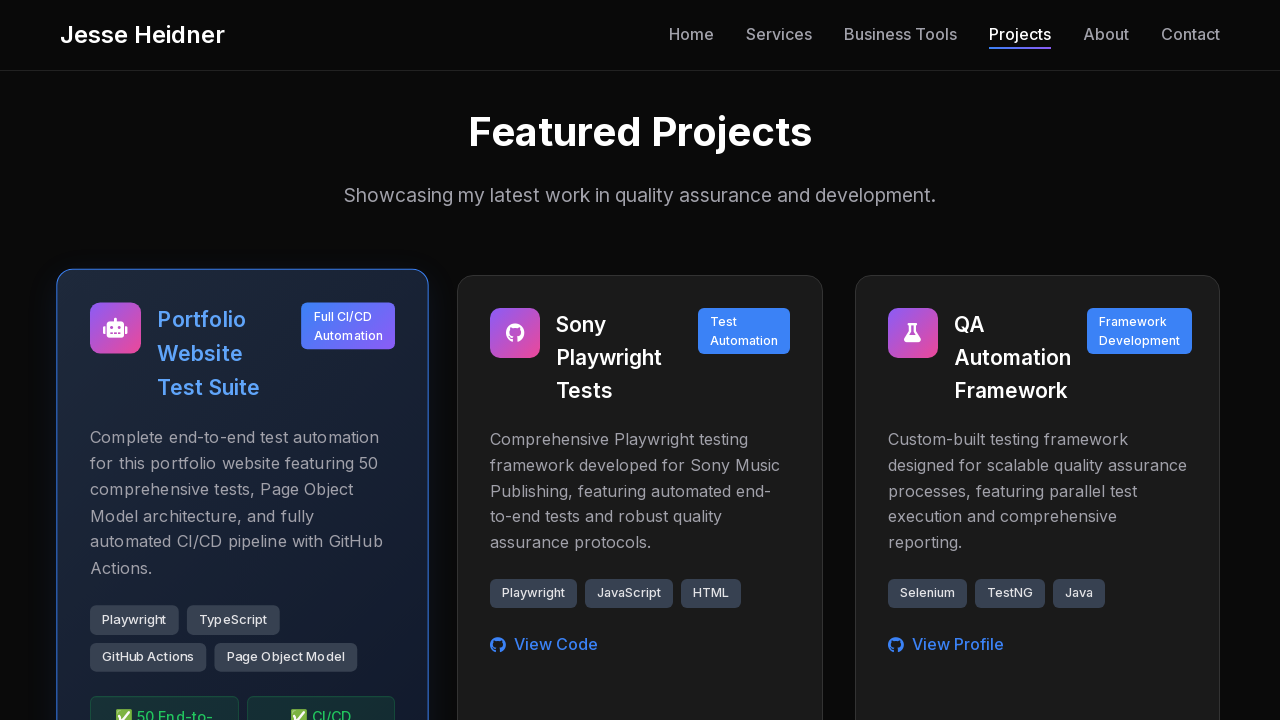

Waited for 'Visit GitHub Profile' link to be visible
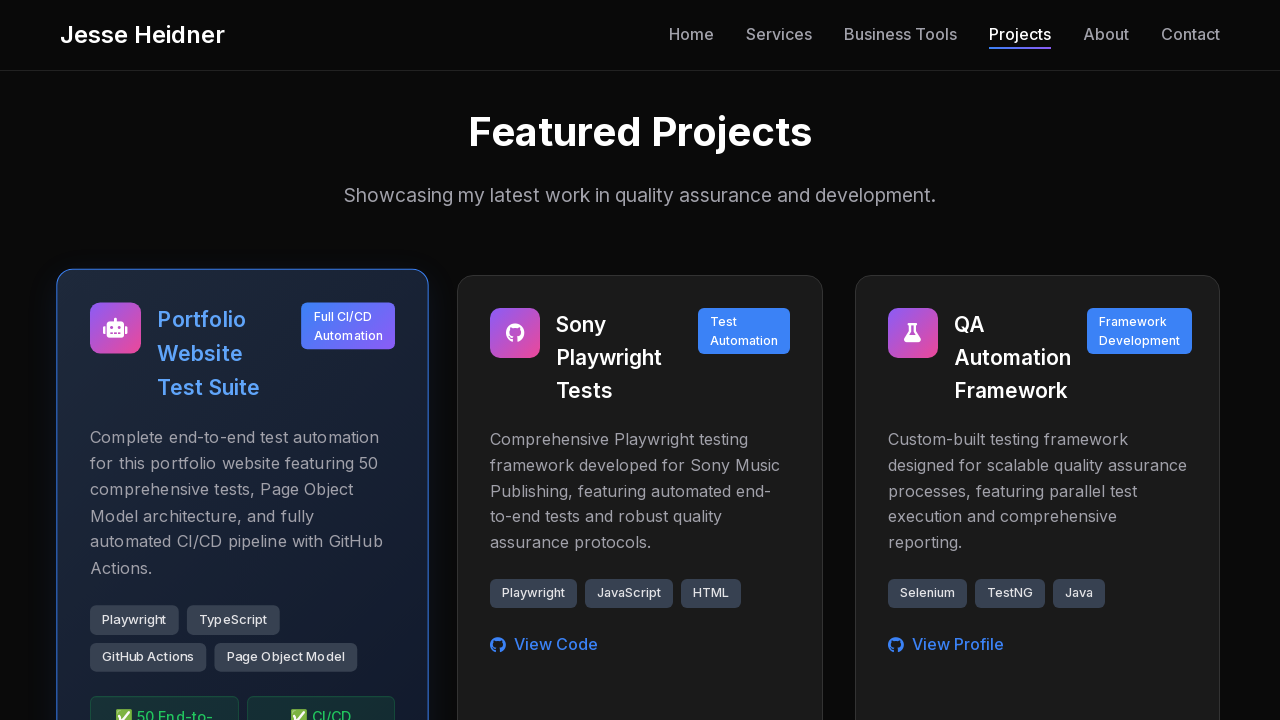

Verified 'Visit GitHub Profile' link href matches expected URL: https://github.com/jhheidner
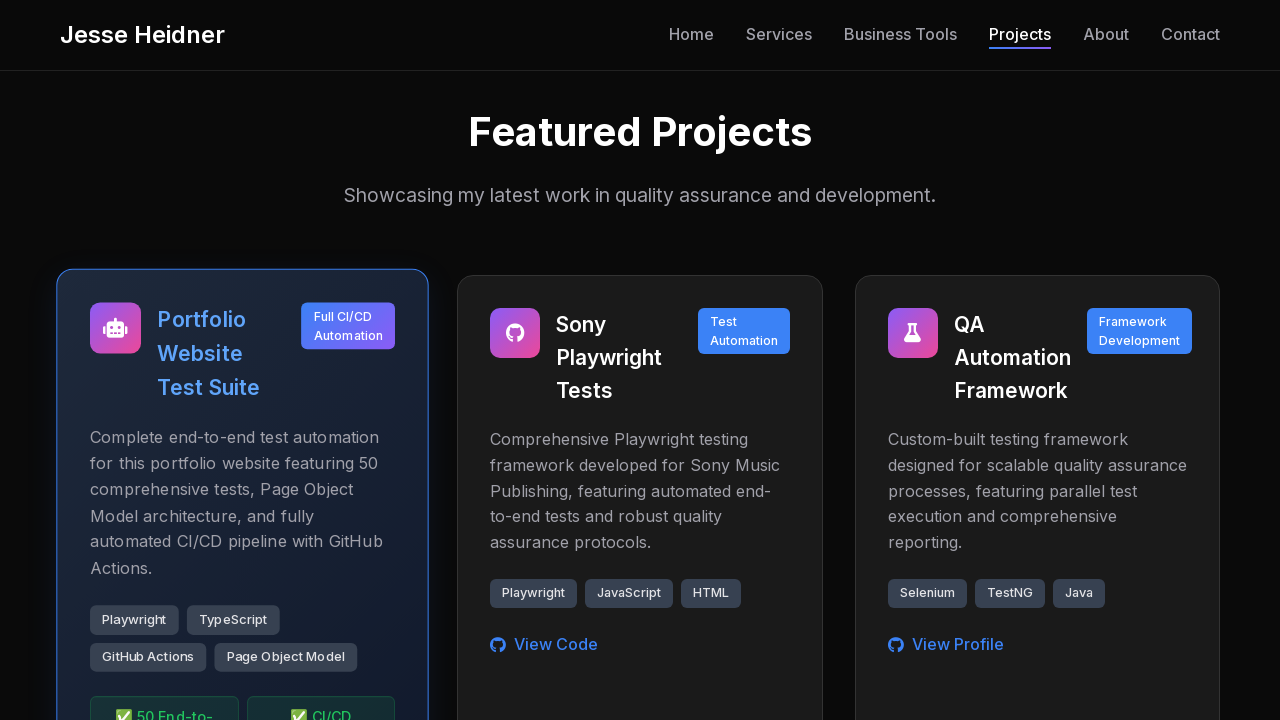

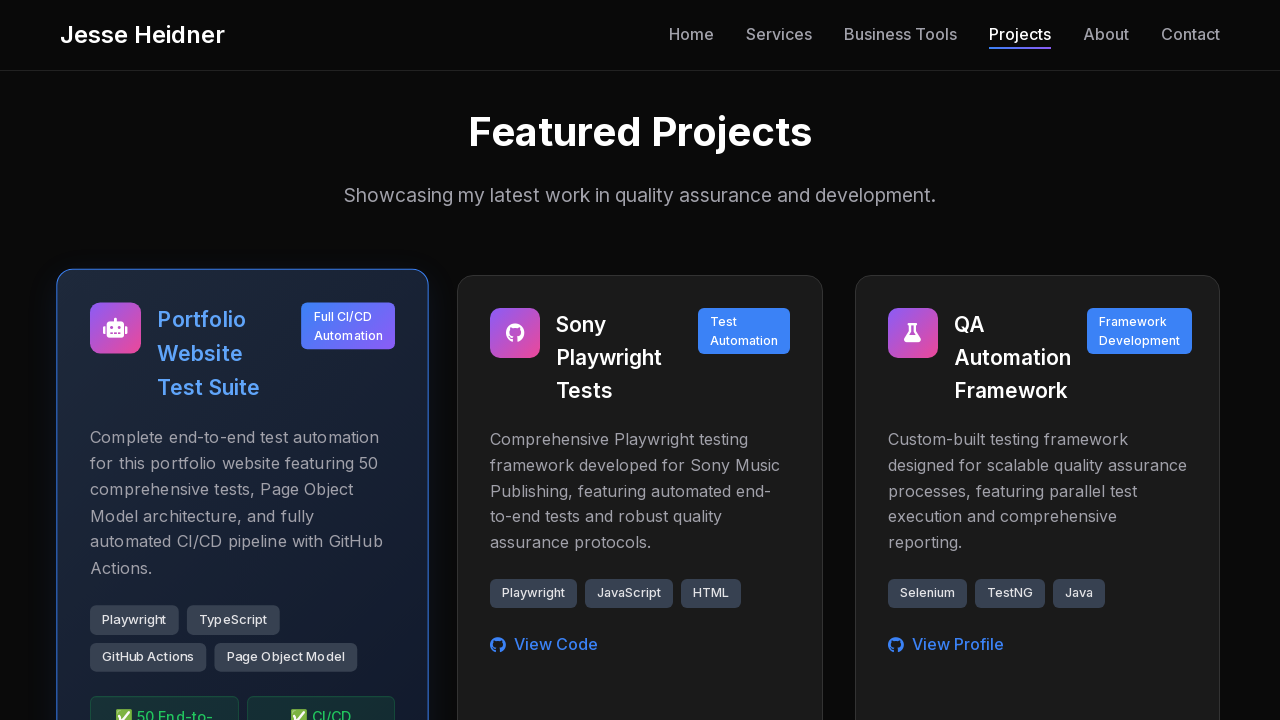